Navigates through different product categories including Women and Men categories

Starting URL: https://automationexercise.com

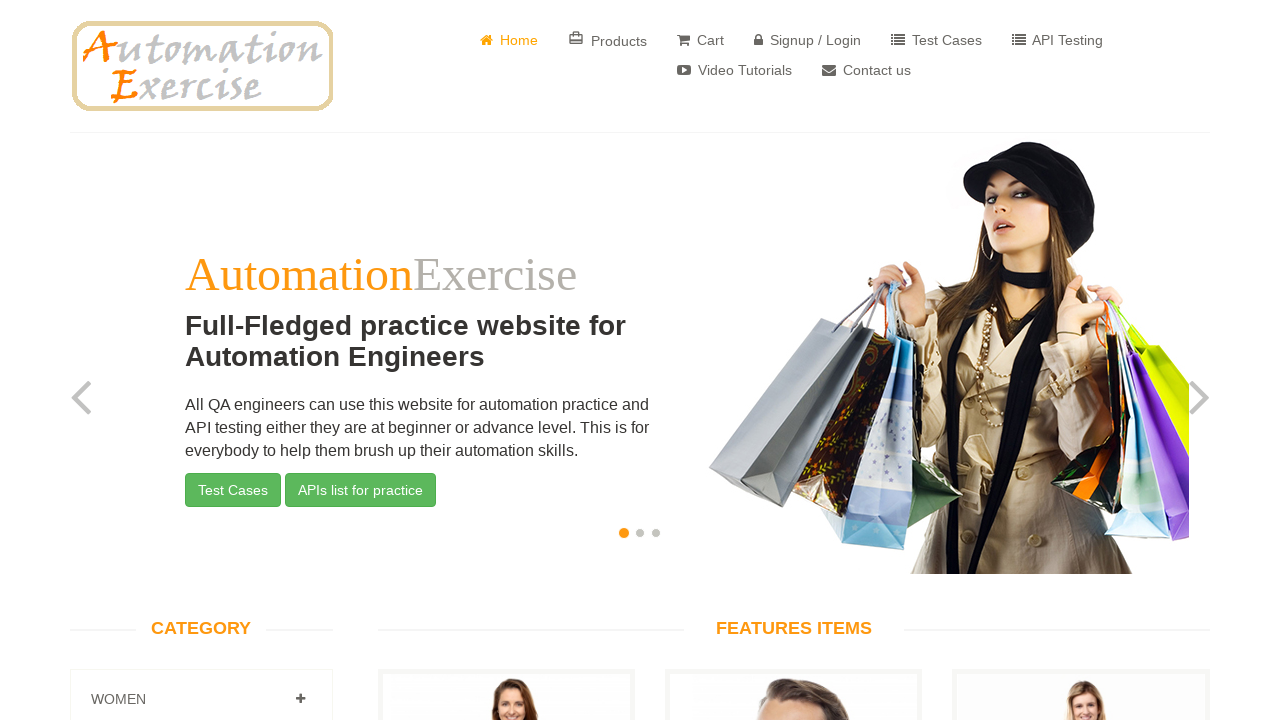

Clicked on Women category at (300, 699) on a[href='#Women']
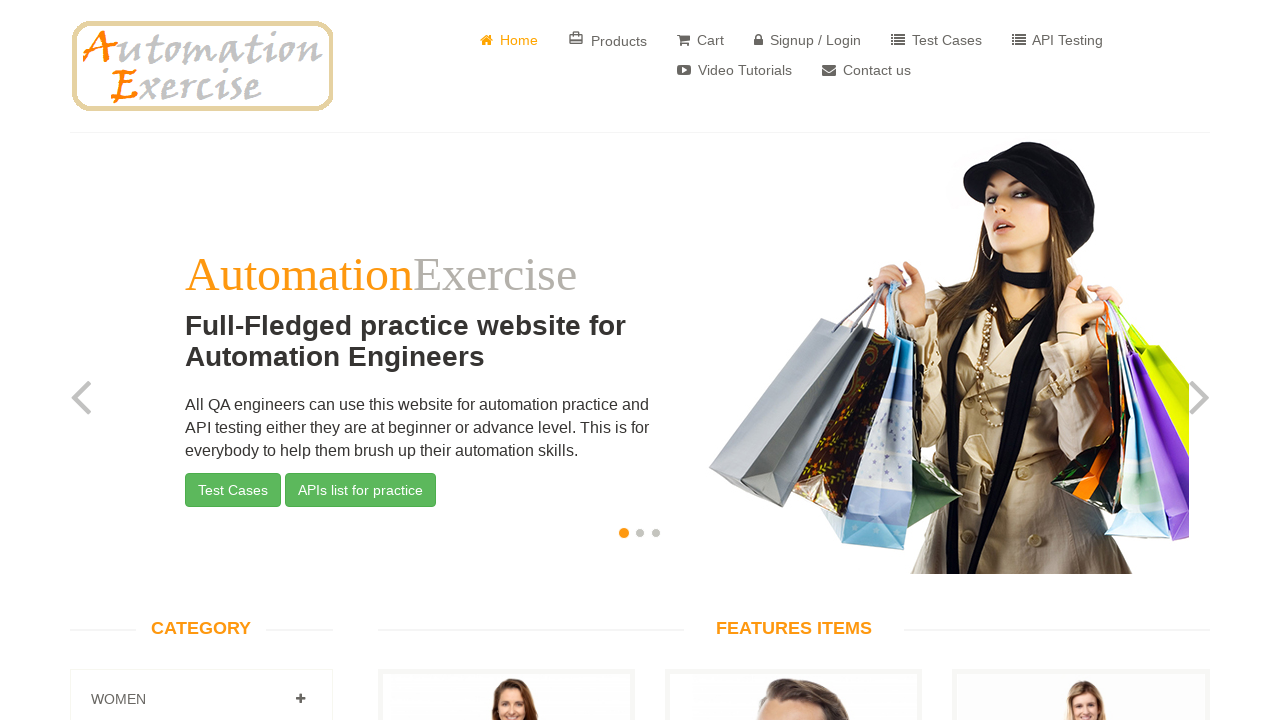

Clicked on Dress subcategory at (127, 360) on a[href='/category_products/1']
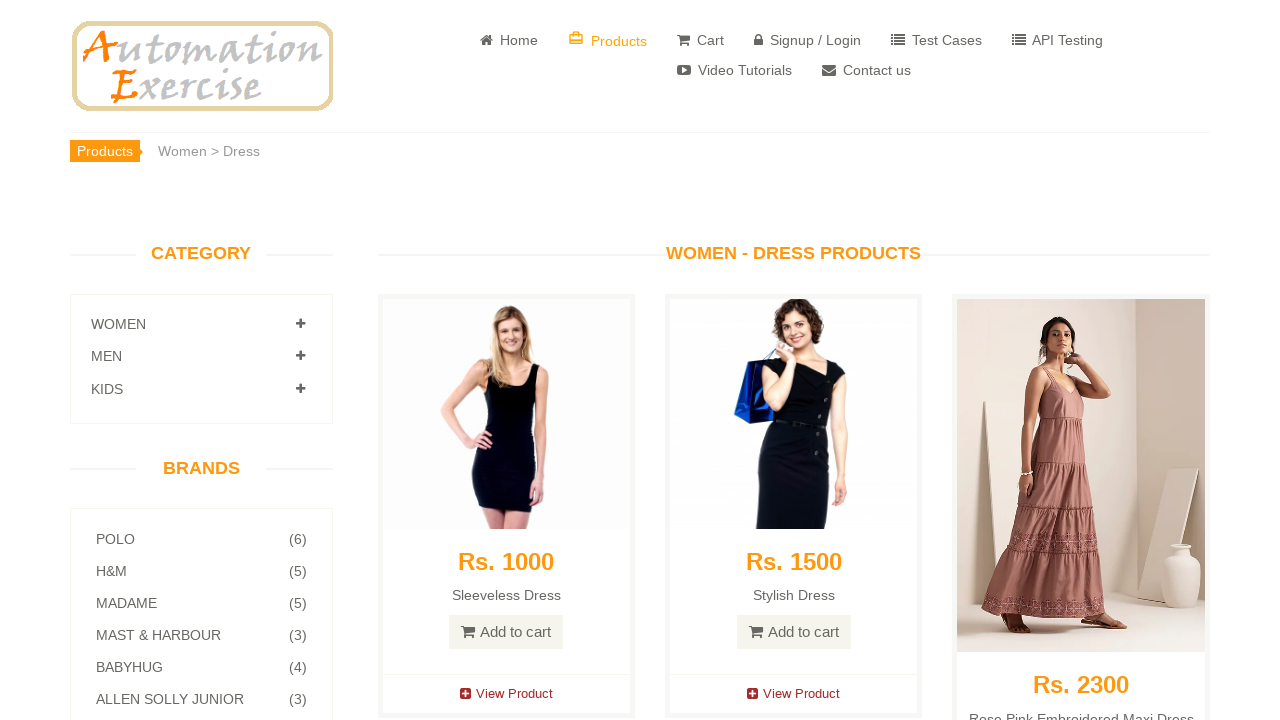

Women's dress products page loaded
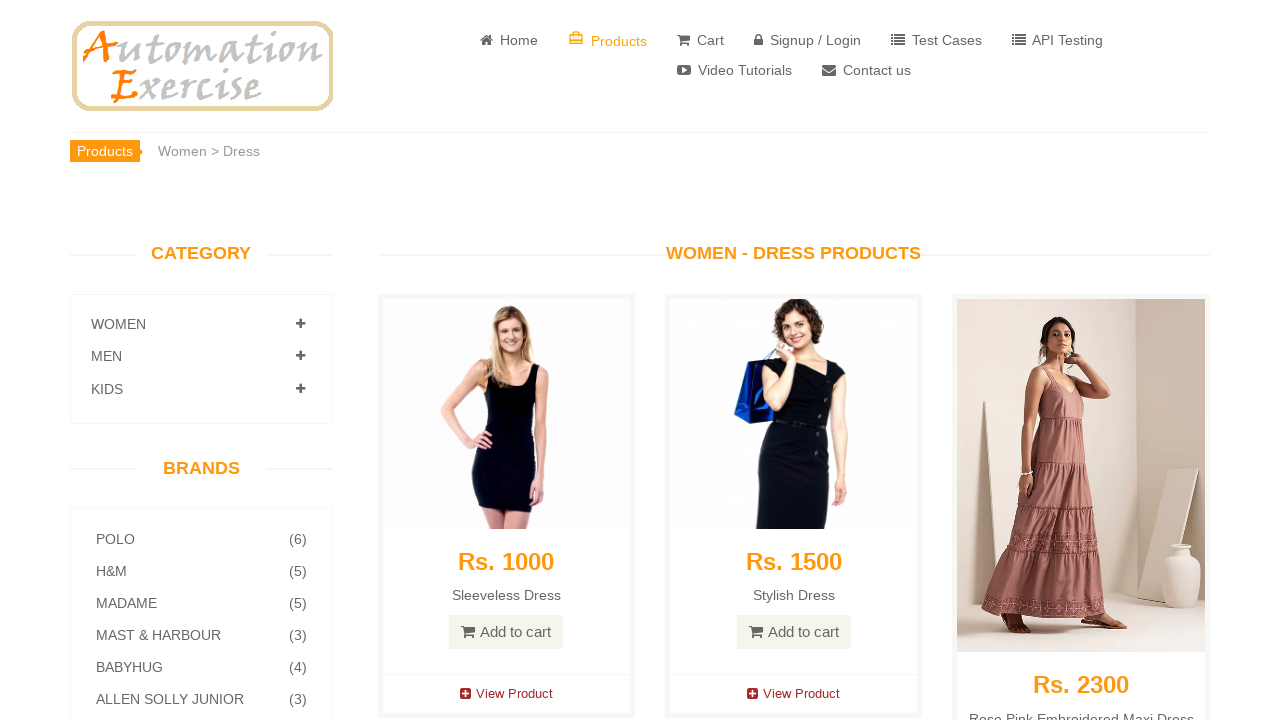

Clicked on Men category at (300, 356) on a[href='#Men']
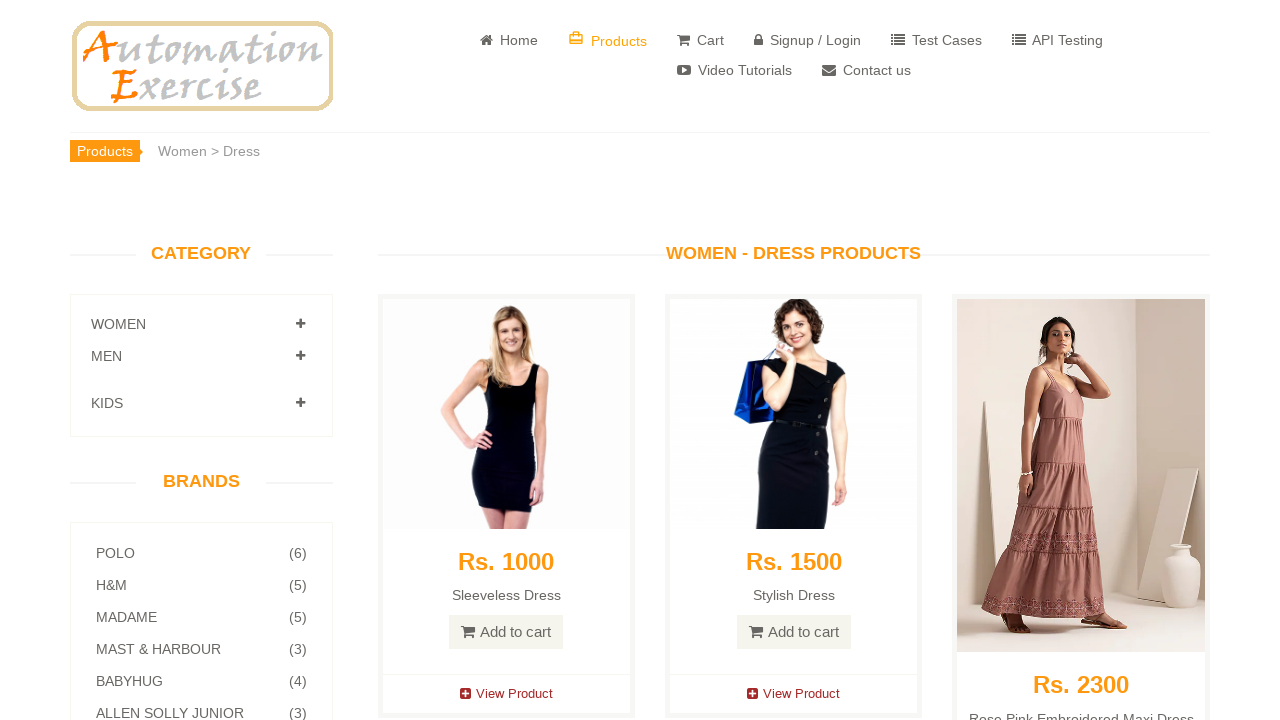

Clicked on Jeans subcategory at (126, 416) on a[href='/category_products/6']
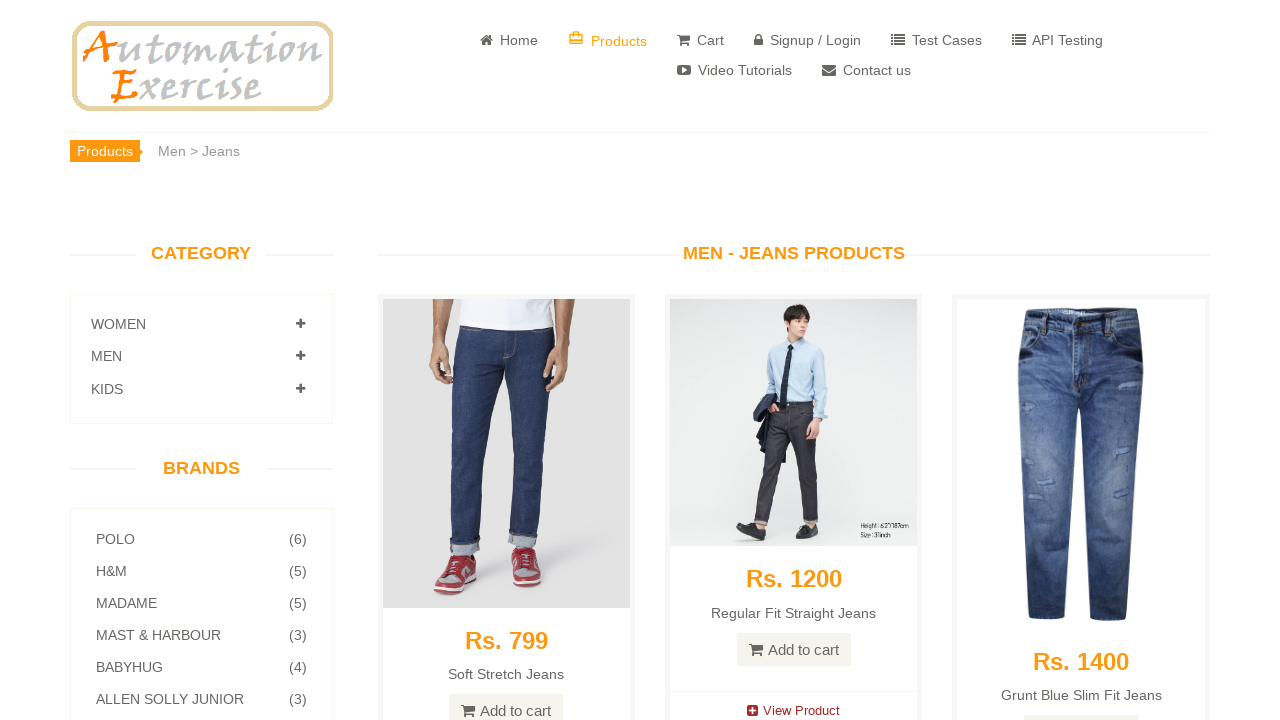

Men's jeans products page loaded
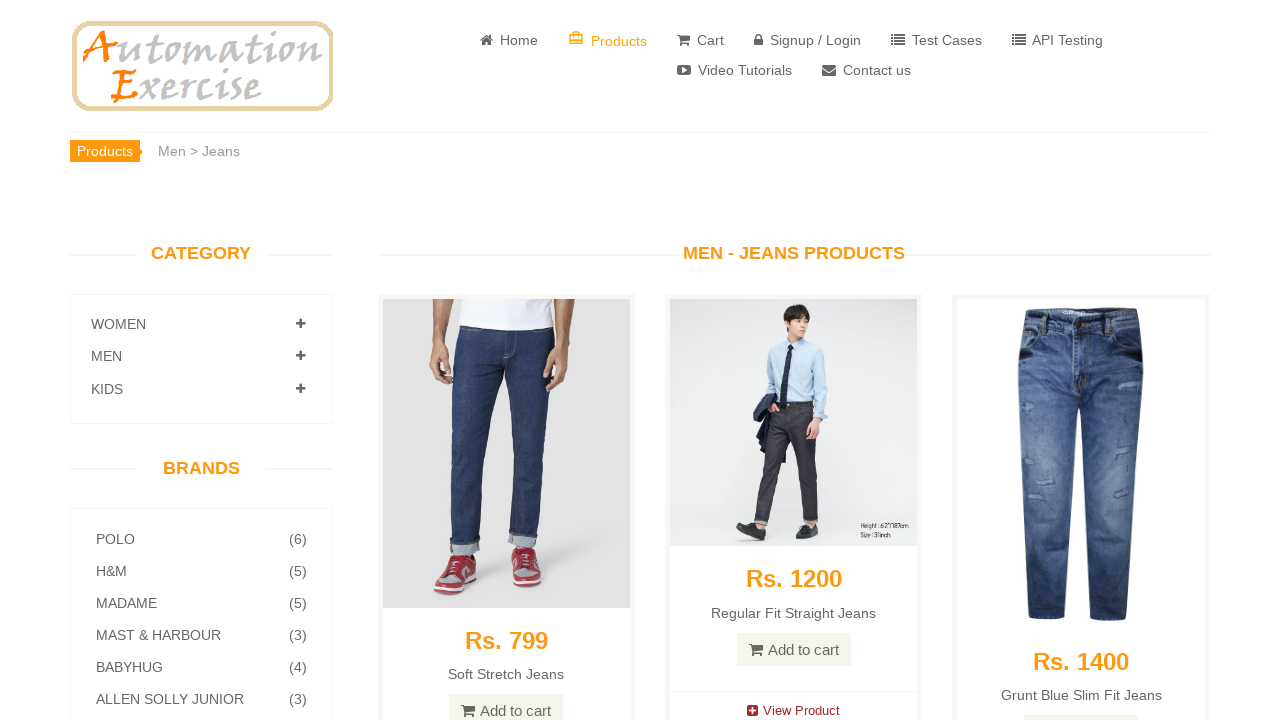

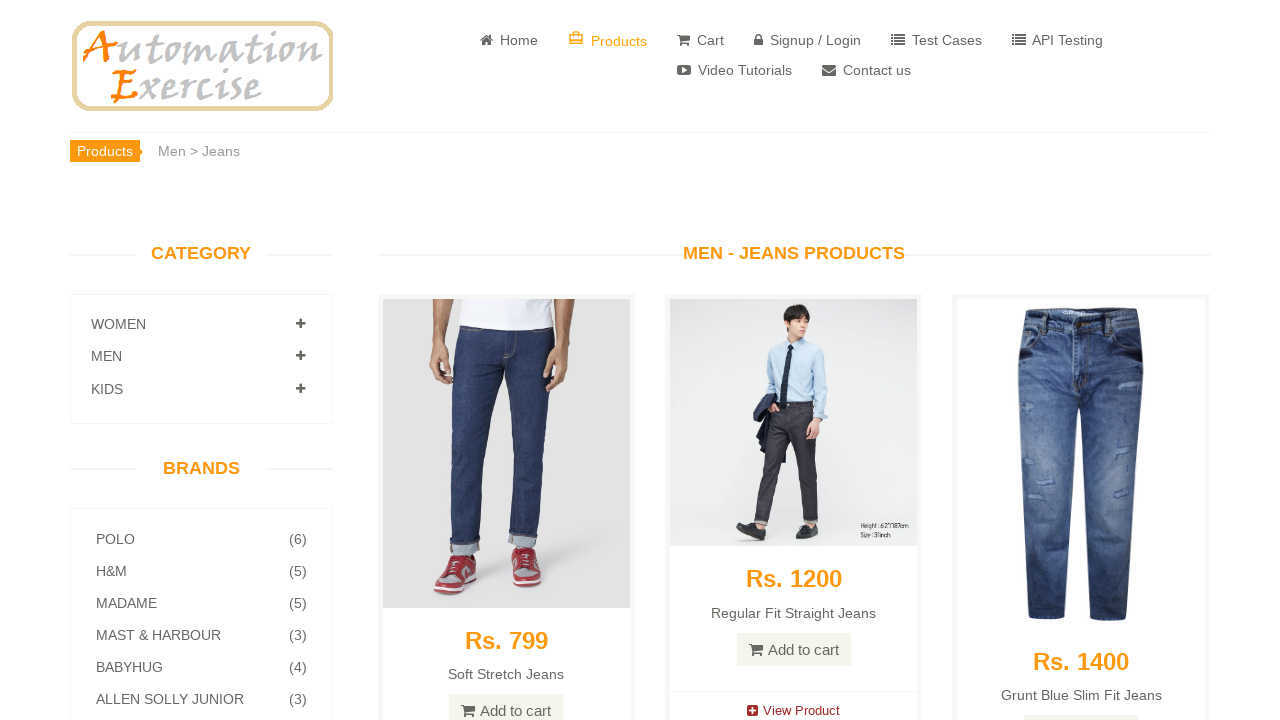